Tests dynamic content loading by clicking a start button and waiting for hidden content to appear

Starting URL: https://the-internet.herokuapp.com/dynamic_loading/1

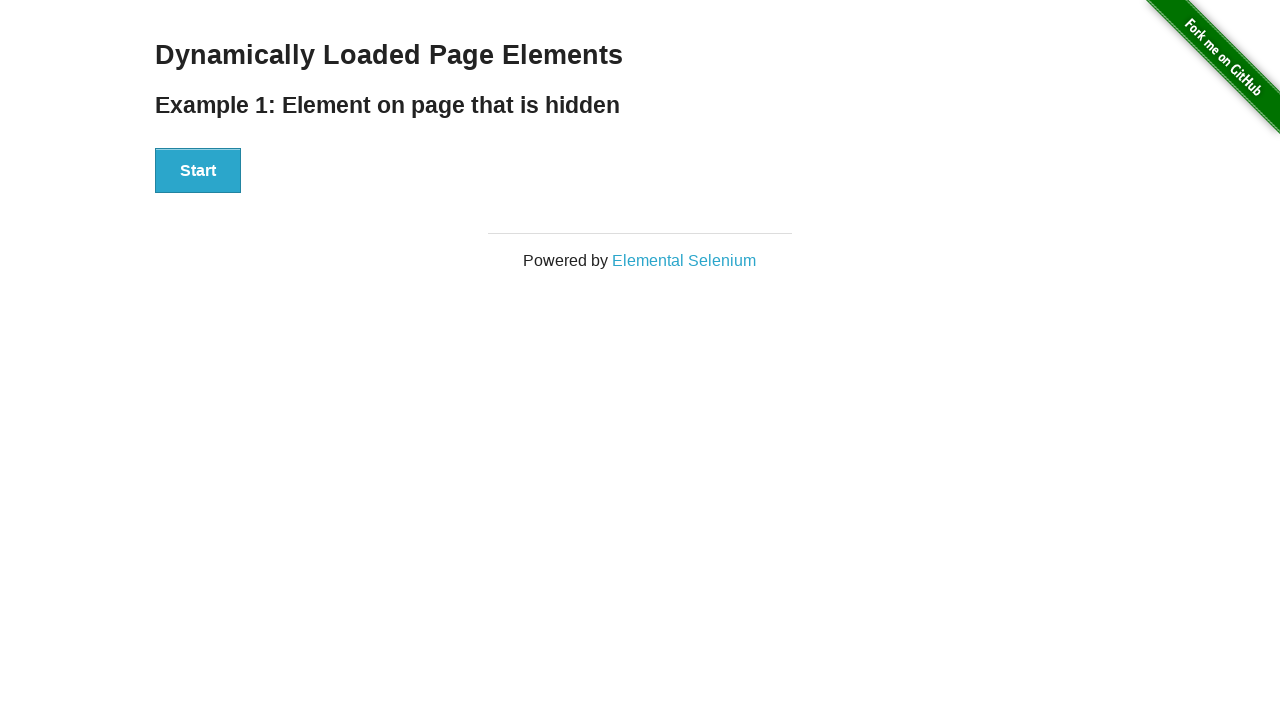

Clicked start button to trigger dynamic content loading at (198, 171) on xpath=//div[@id='start']/button
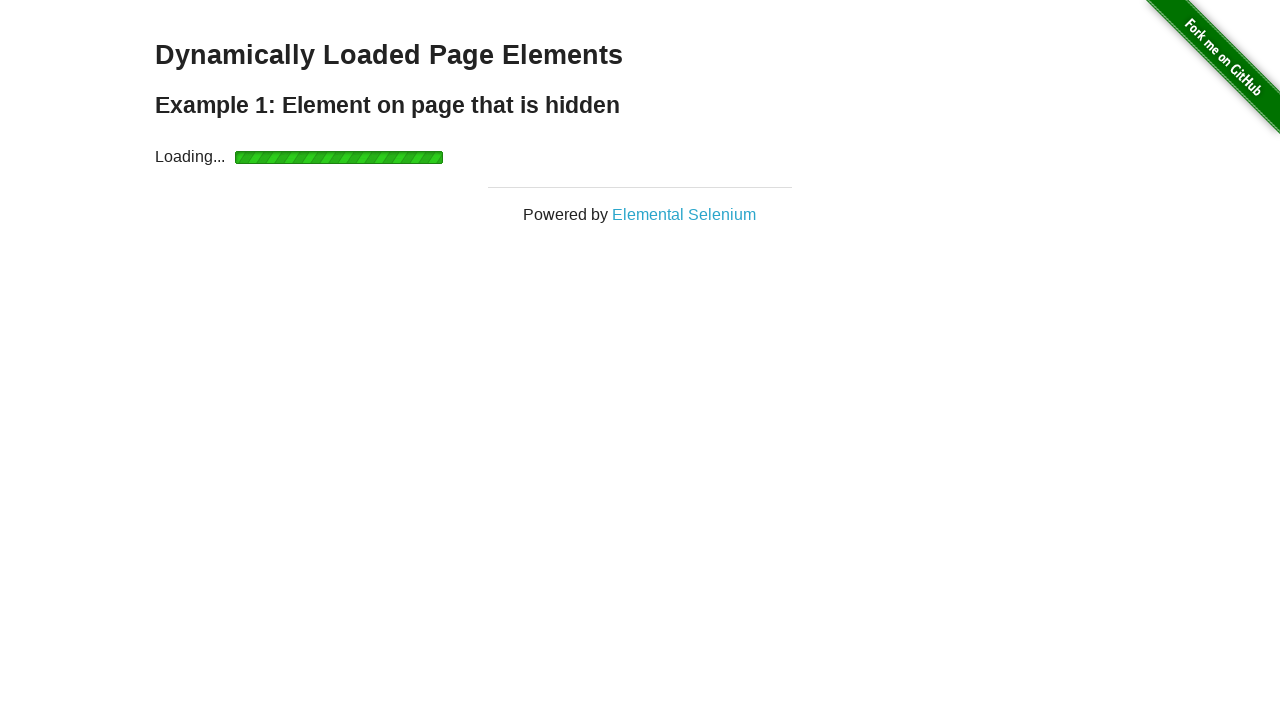

Waited for dynamically loaded content to appear
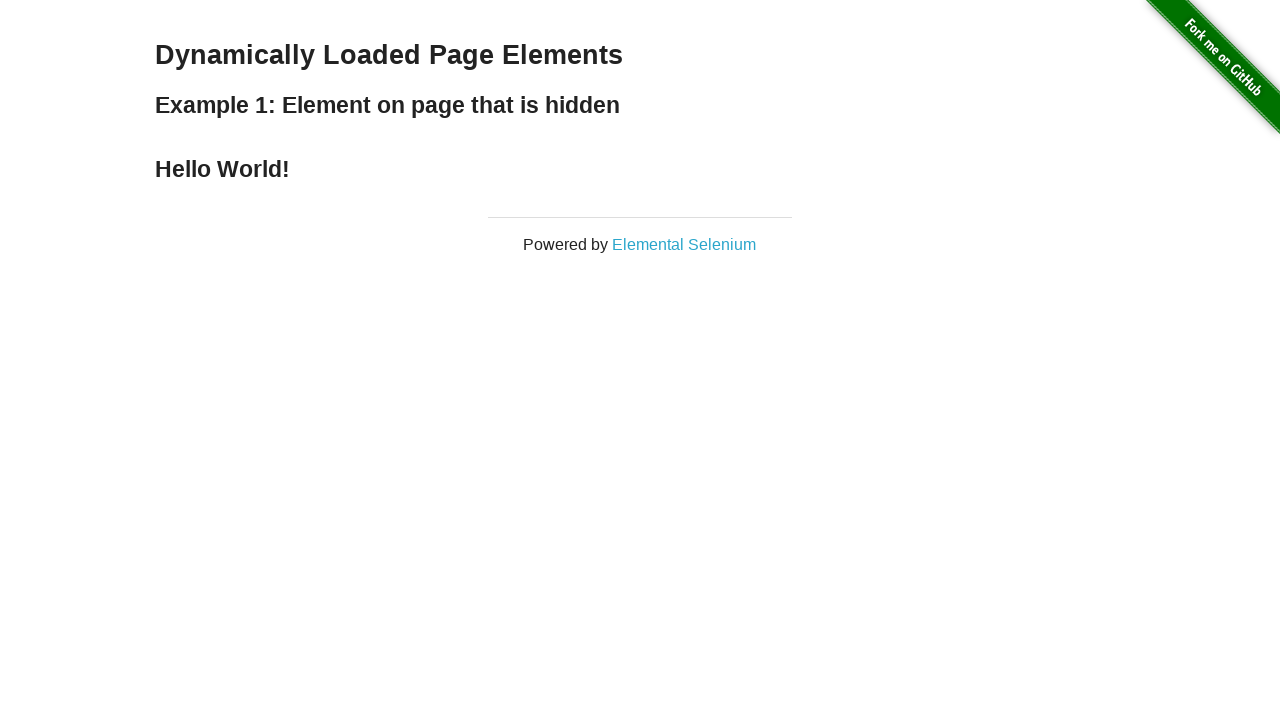

Retrieved loaded text: Hello World!
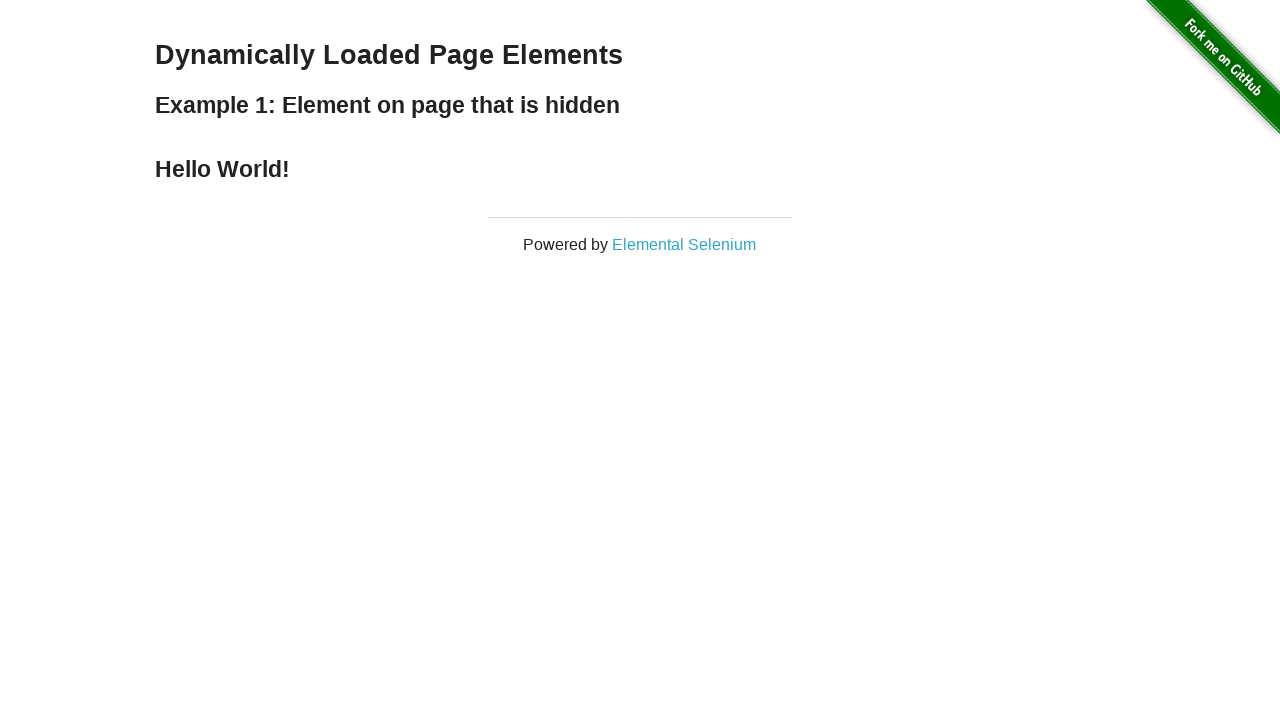

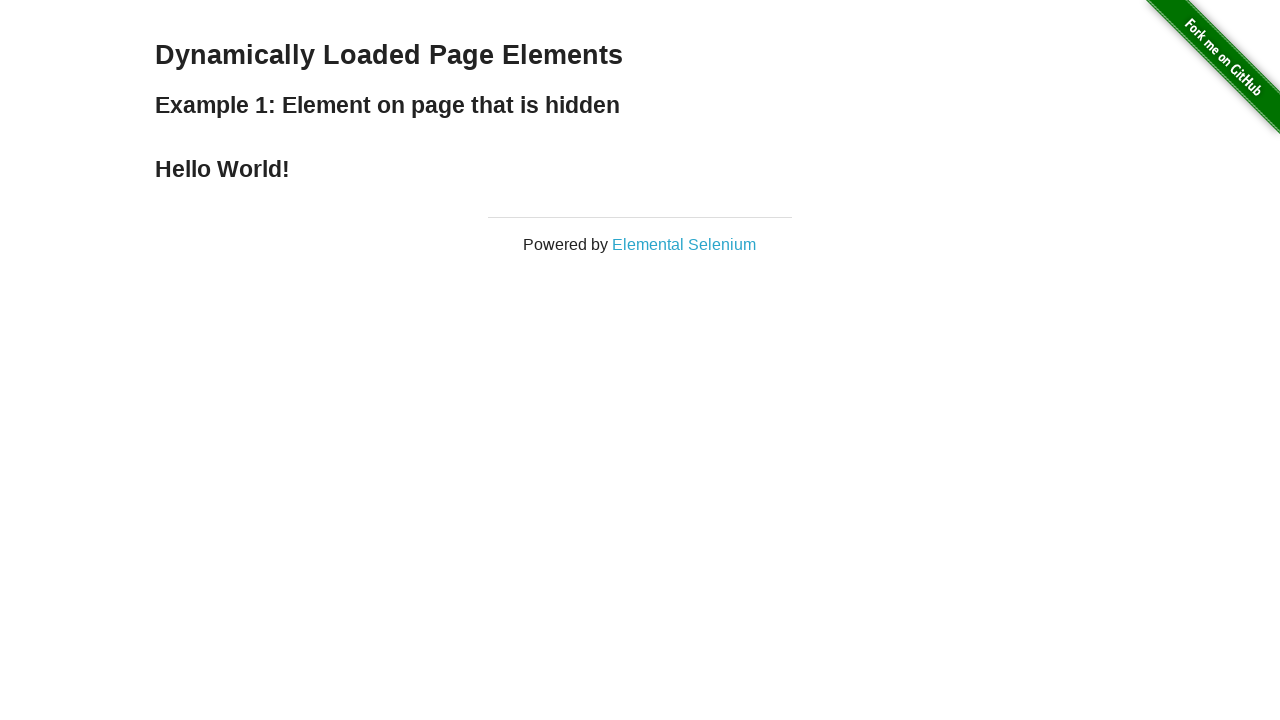